Types a number into the input field

Starting URL: https://the-internet.herokuapp.com/inputs

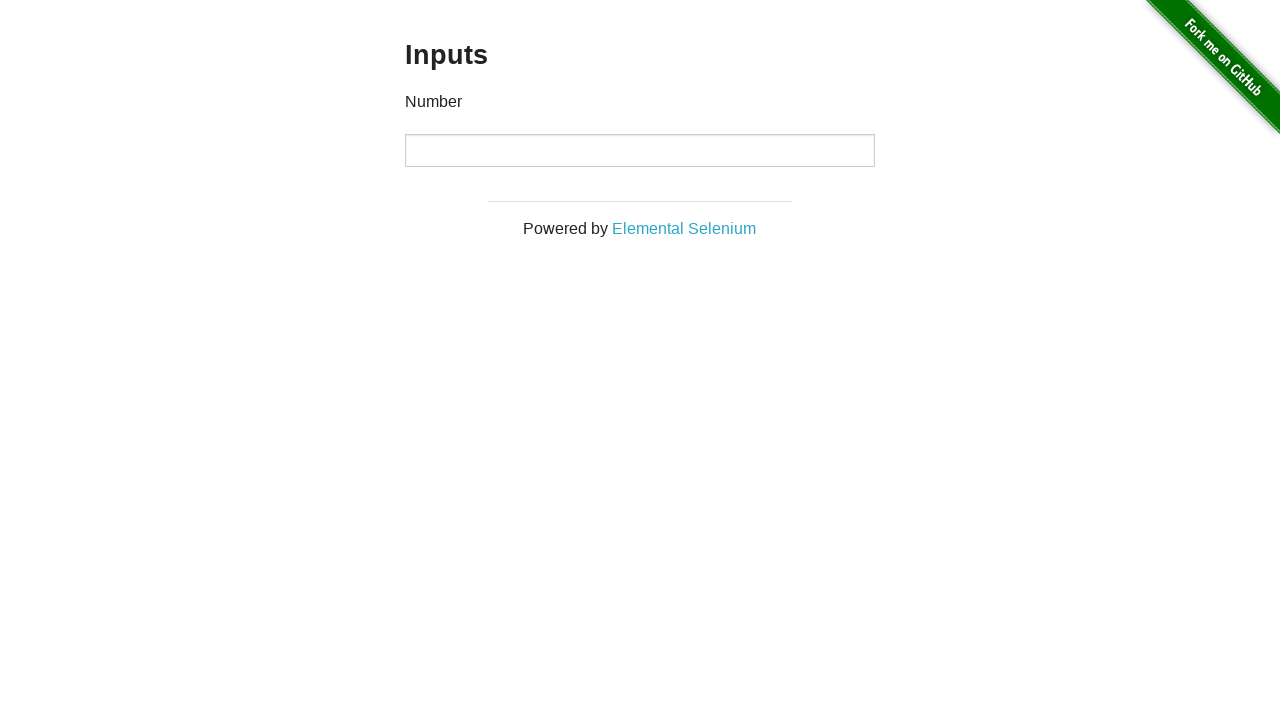

Typed number '5' into the input field on input[type="number"]
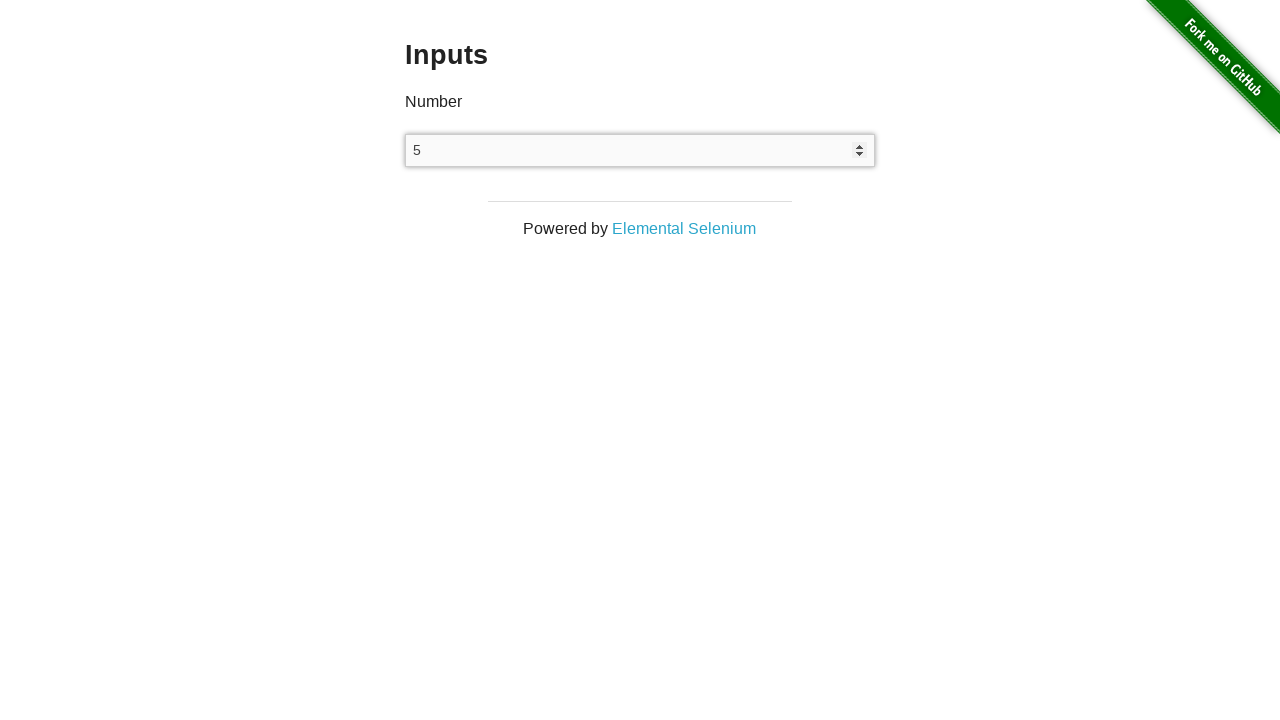

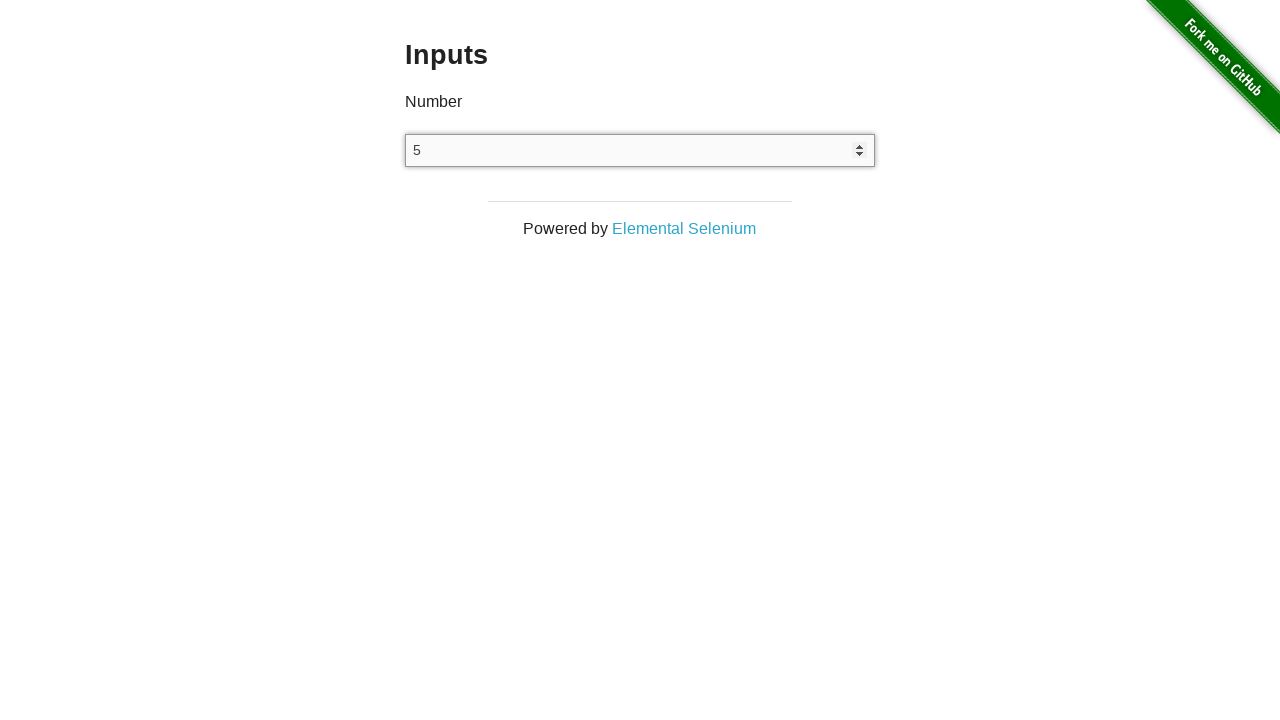